Tests form submission with dynamic attribute elements by filling in various input fields and submitting the form

Starting URL: https://training-support.net/webelements/dynamic-attributes

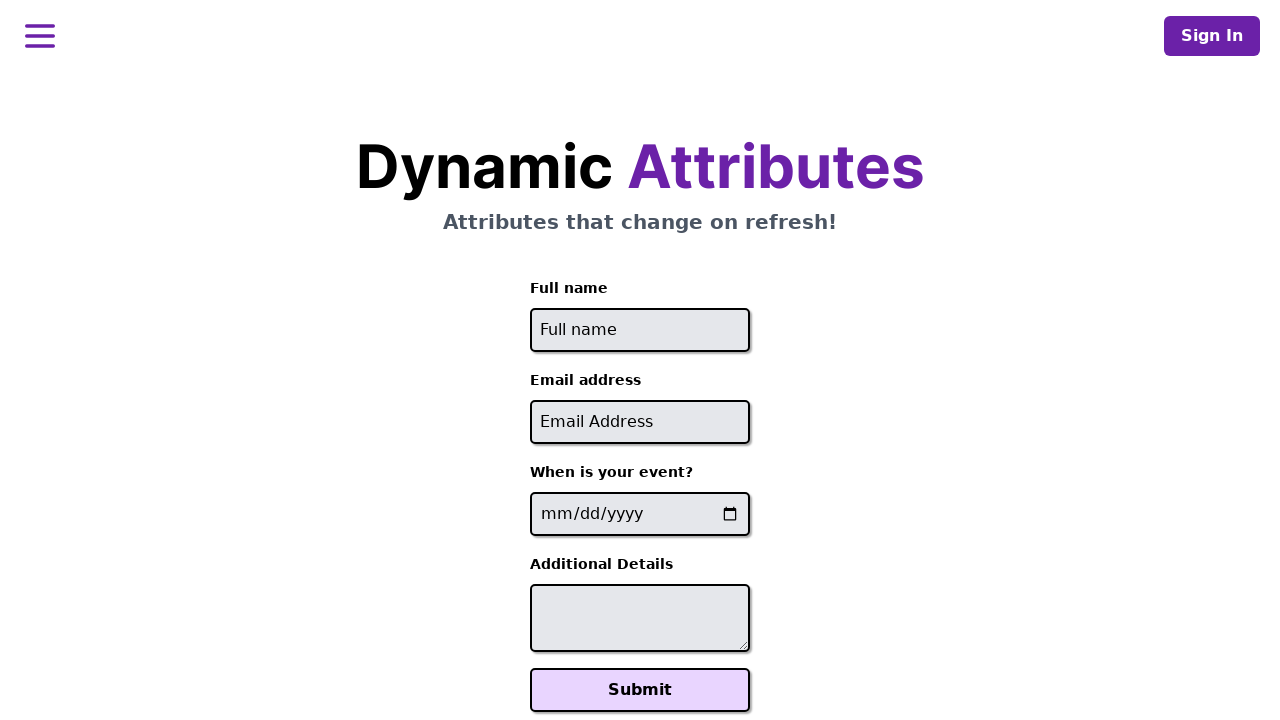

Filled full name field with 'John Smith' using starts-with xpath on //input[starts-with(@id,'full-name-')]
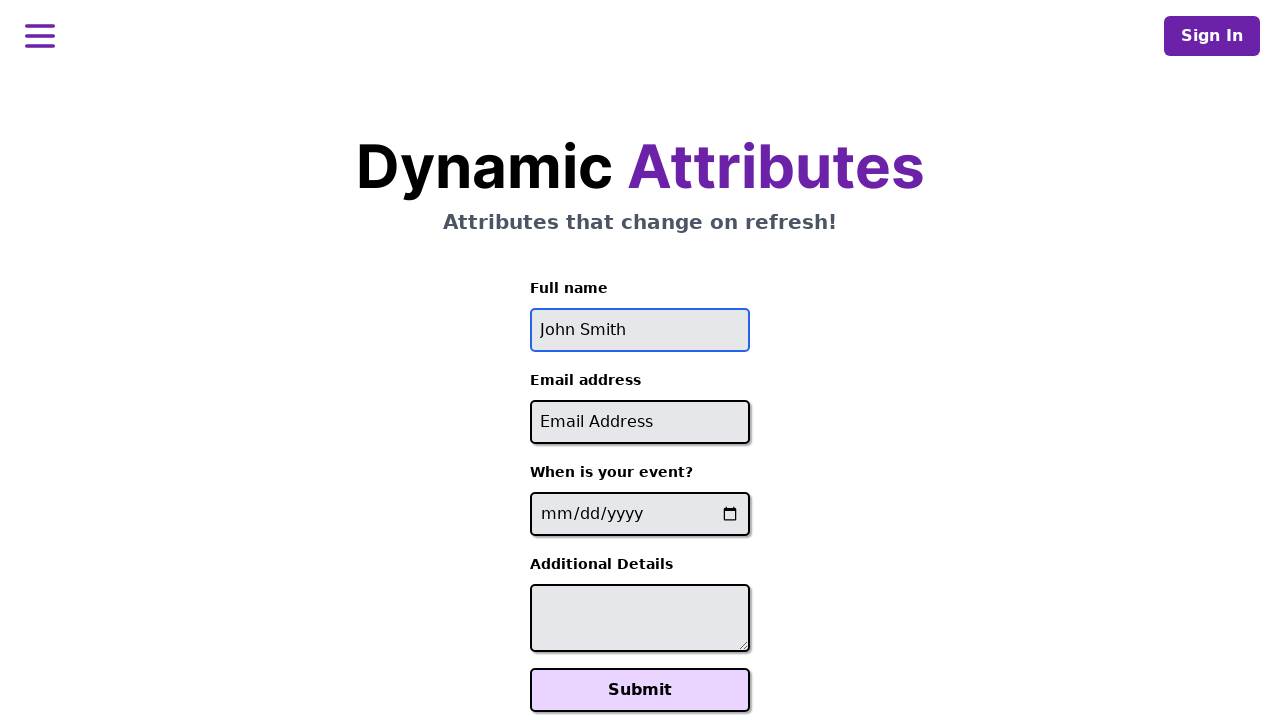

Filled email field with 'john.smith@example.com' using contains xpath on //input[contains(@id,'-email')]
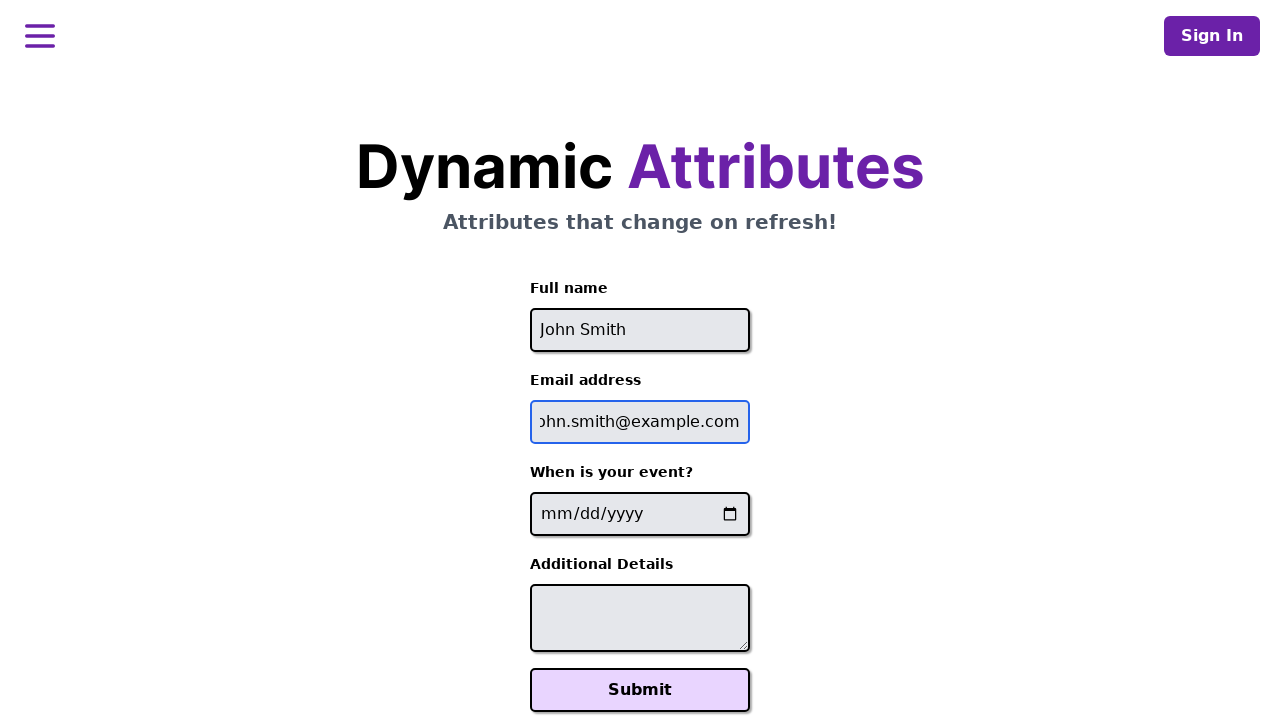

Filled event date field with '2025-07-22' on //input[contains(@name,'-event-date-')]
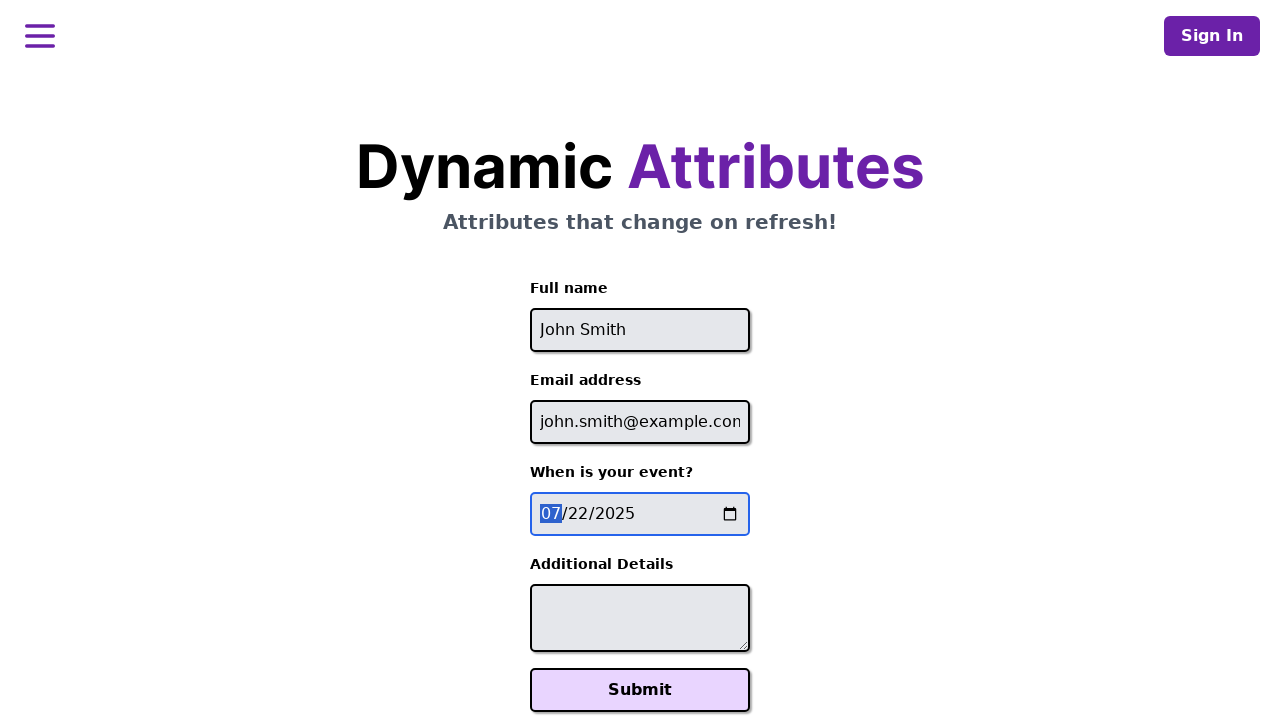

Filled additional details textarea with event attendance message on //textarea[contains(@id,'-additional-details-')]
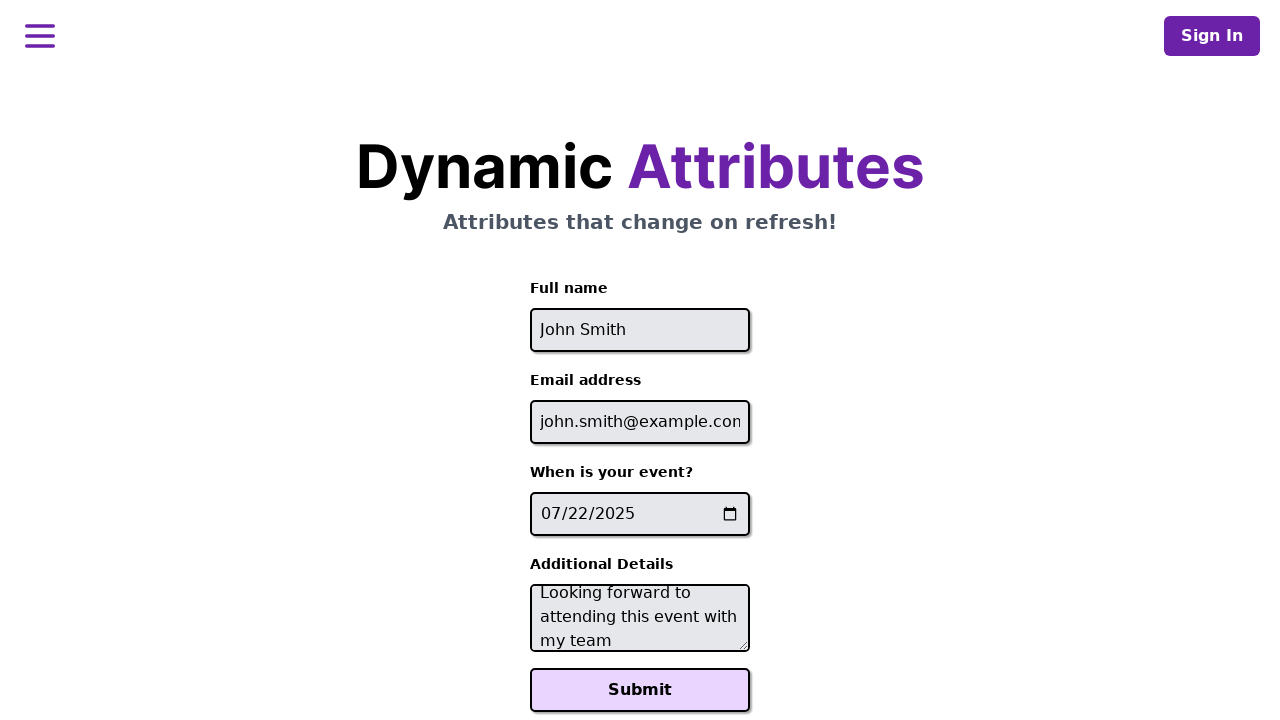

Clicked Submit button to submit the form at (640, 690) on xpath=//button[text()='Submit']
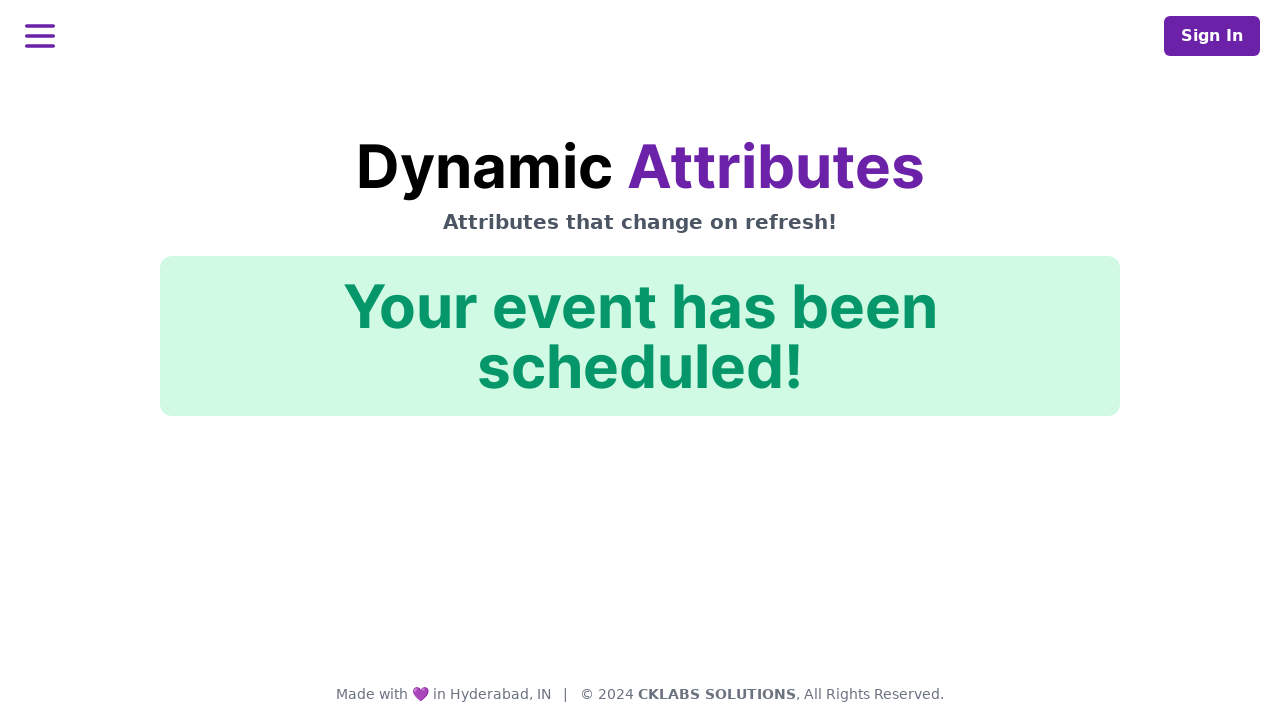

Form submission successful - confirmation message appeared
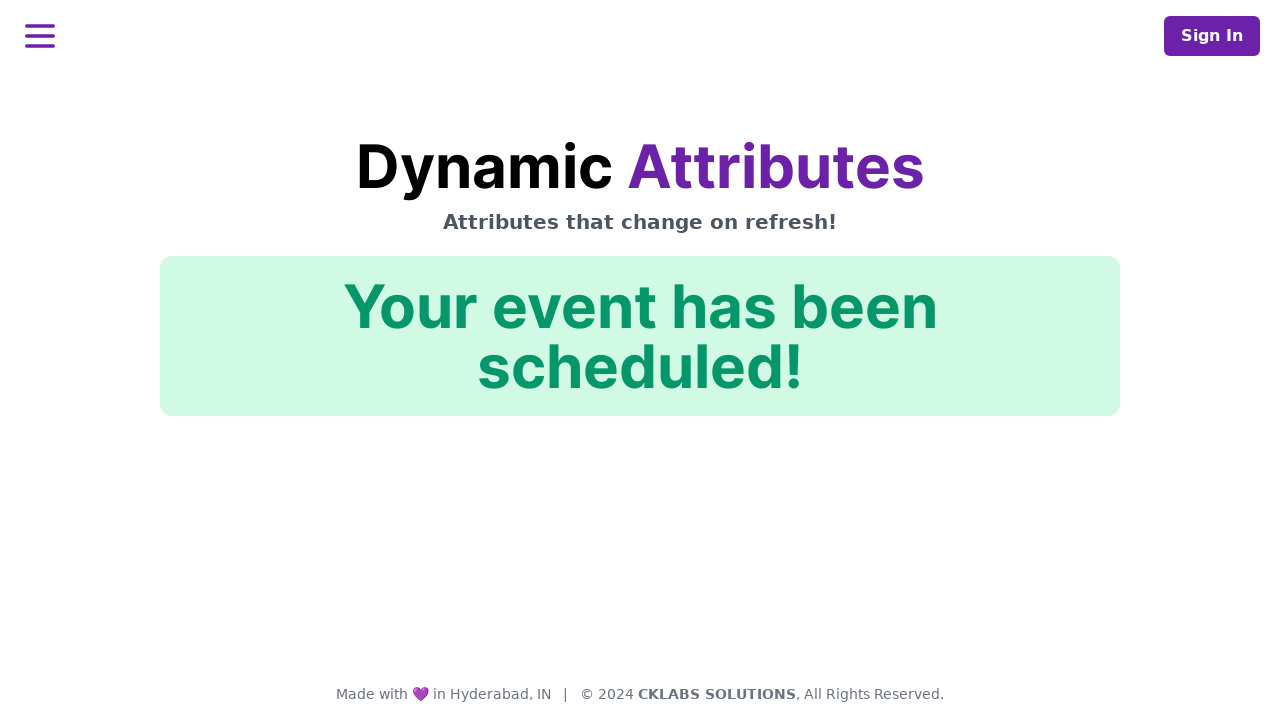

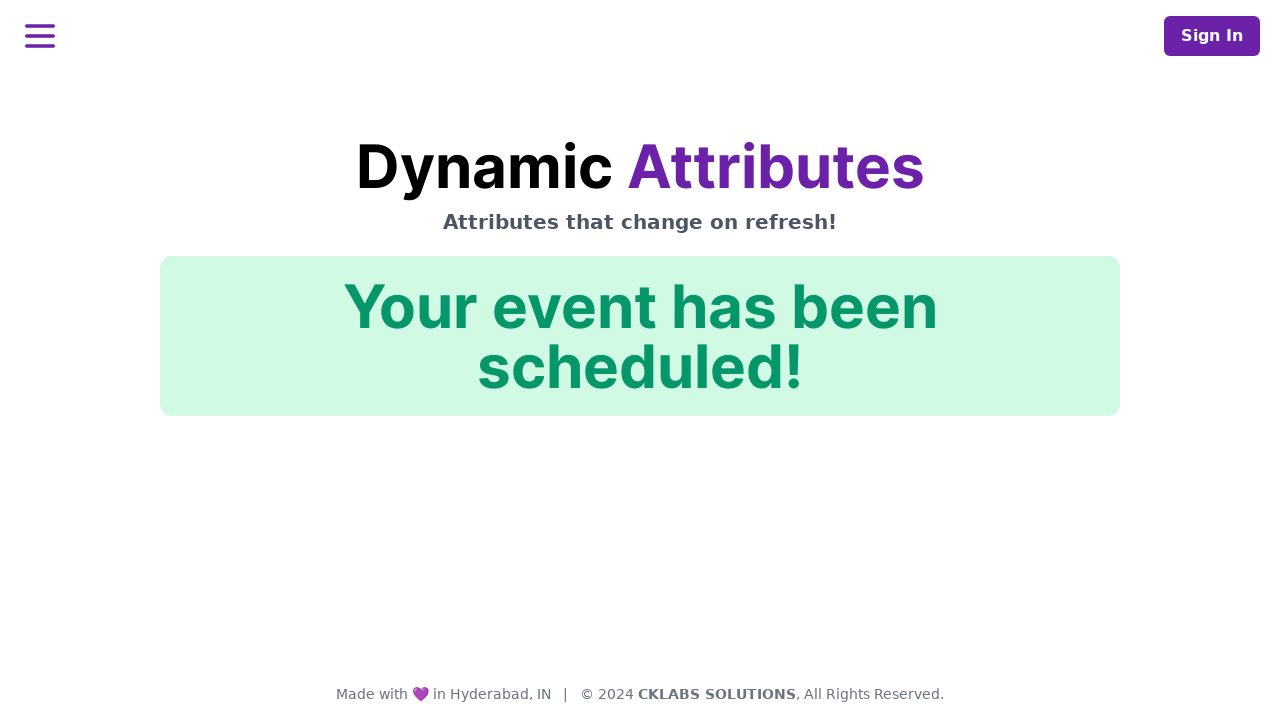